Tests the date picker functionality on a bus booking website by clicking the journey date field, interacting with the date picker calendar widget, and selecting a specific date.

Starting URL: http://www.apsrtconline.in/oprs-web/

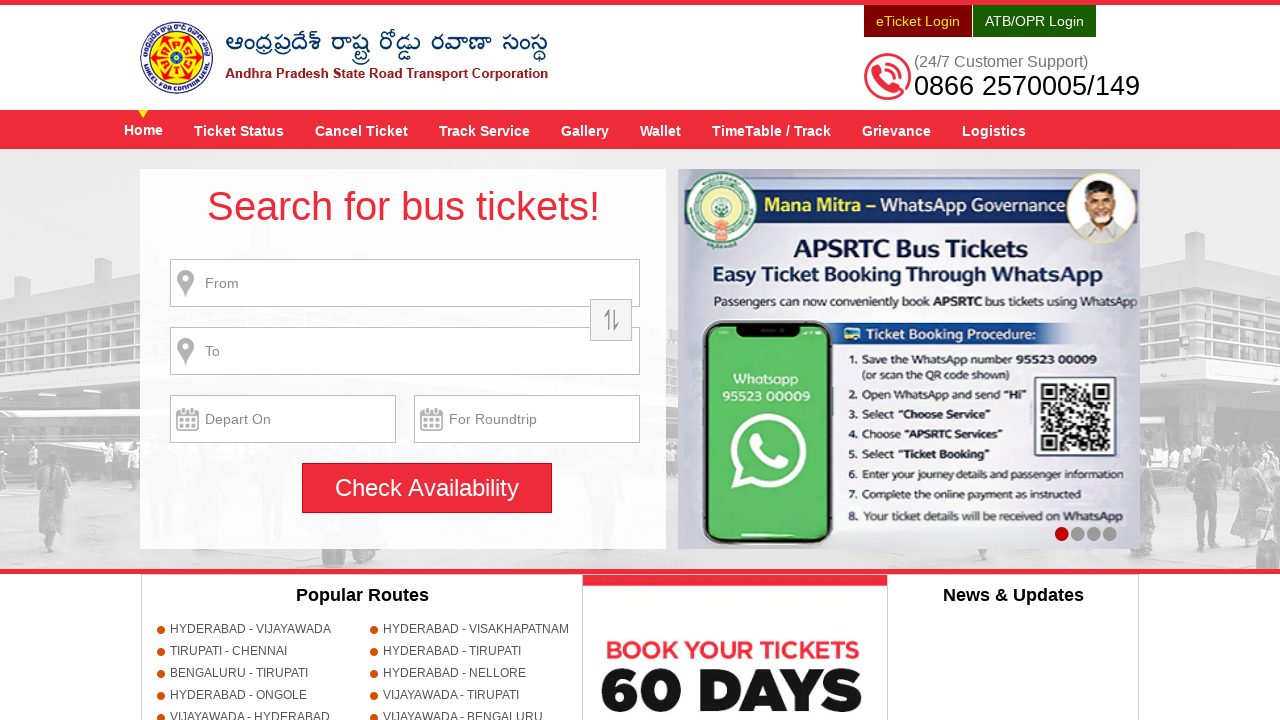

Clicked on journey date input field to open the date picker at (283, 419) on #txtJourneyDate
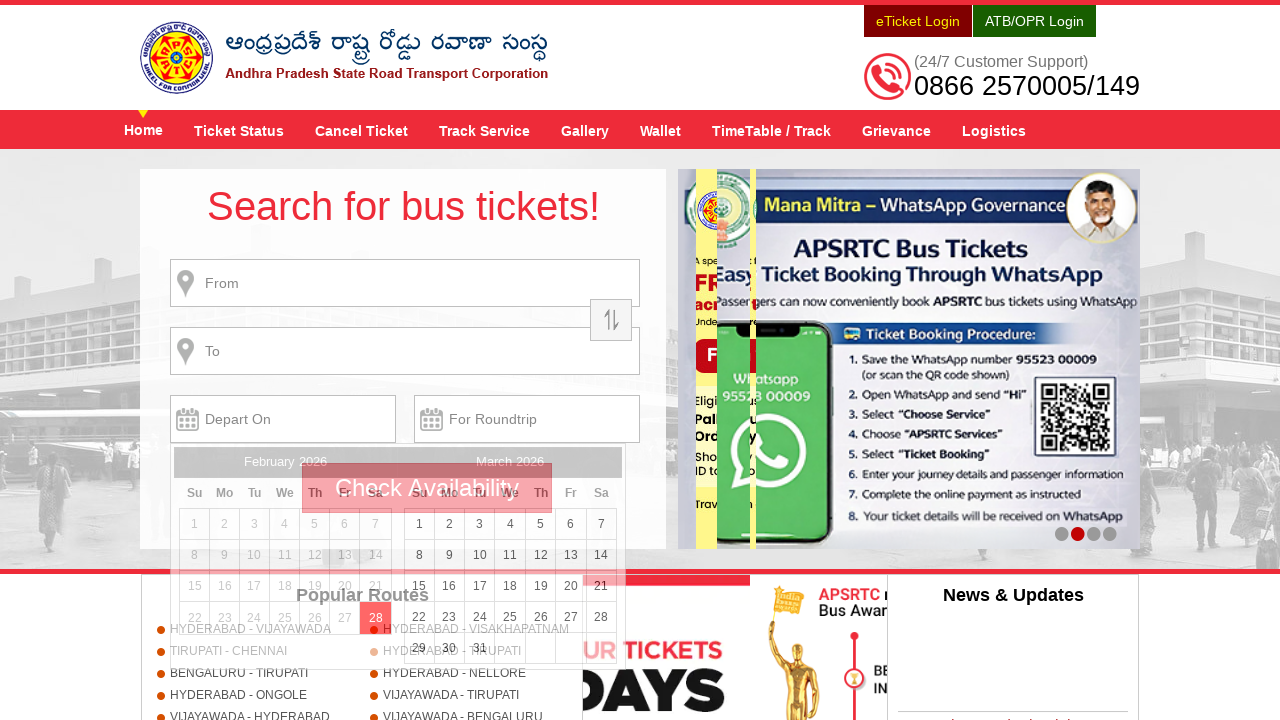

Clicked on month/year selector in the date picker at (510, 462) on #ui-datepicker-div > div:nth-child(2) > div > div
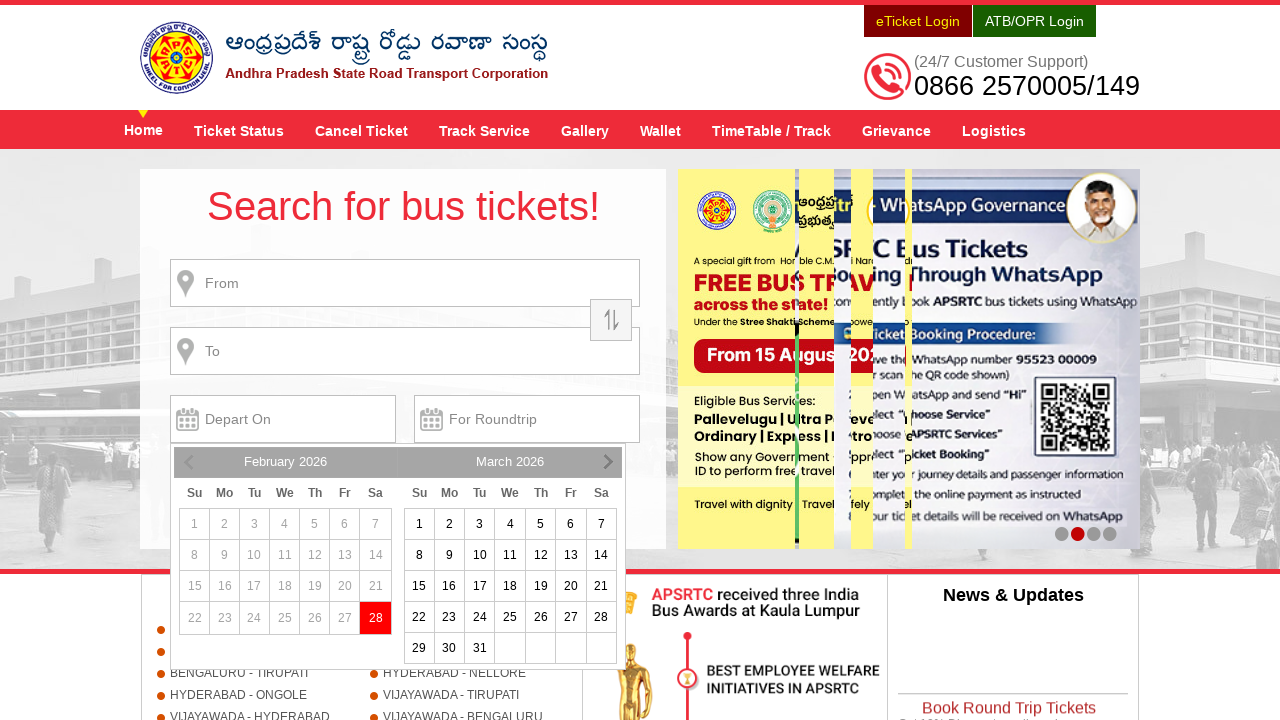

Waited for calendar to update
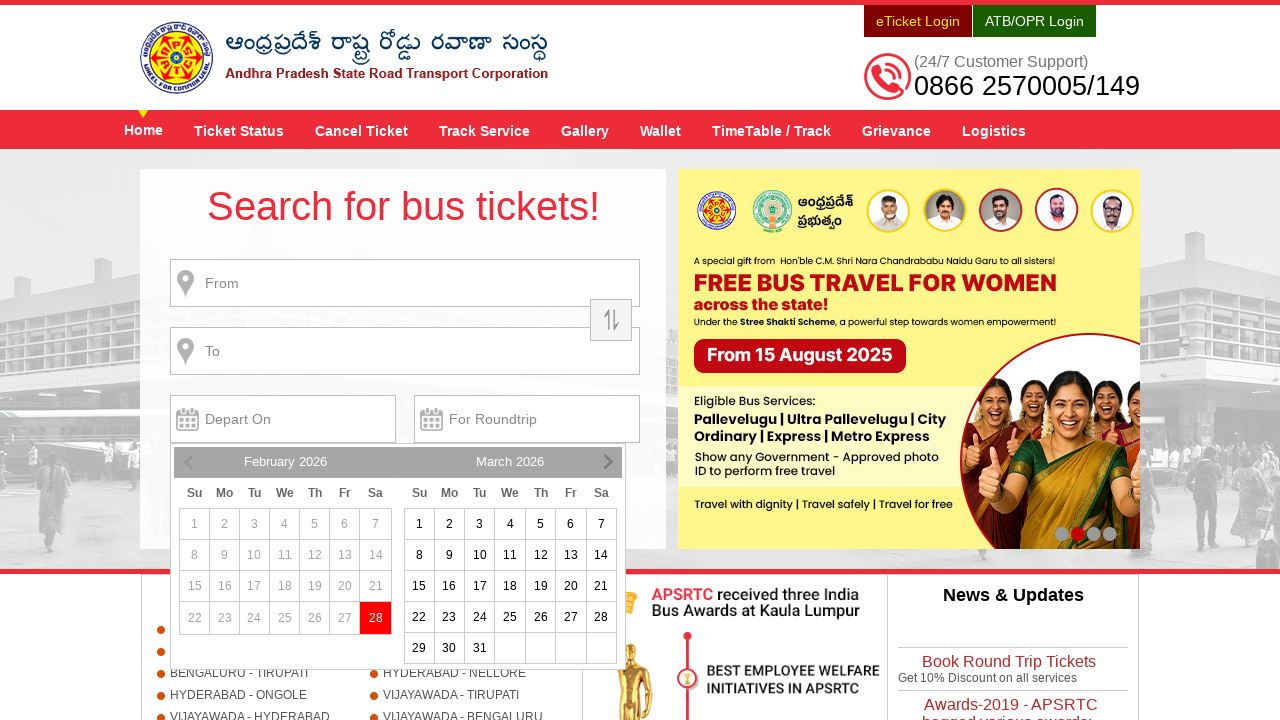

Selected day 3 from the calendar at (480, 524) on a:text-is('3')
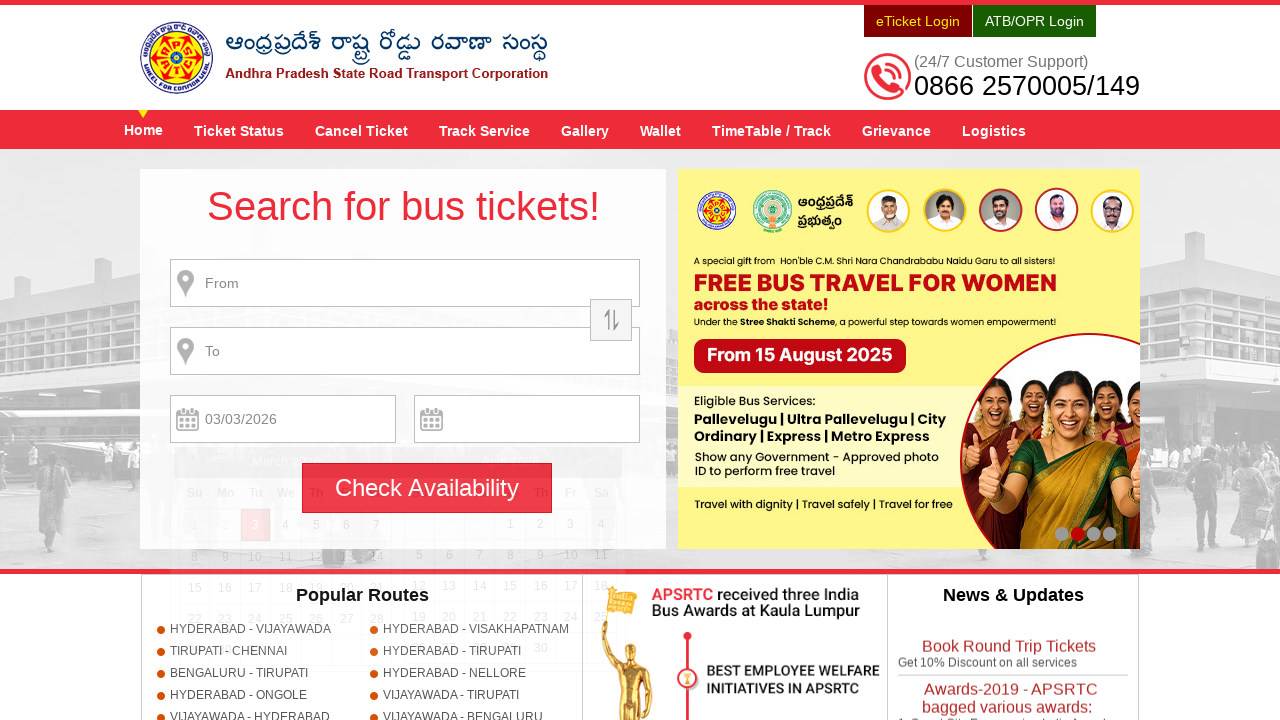

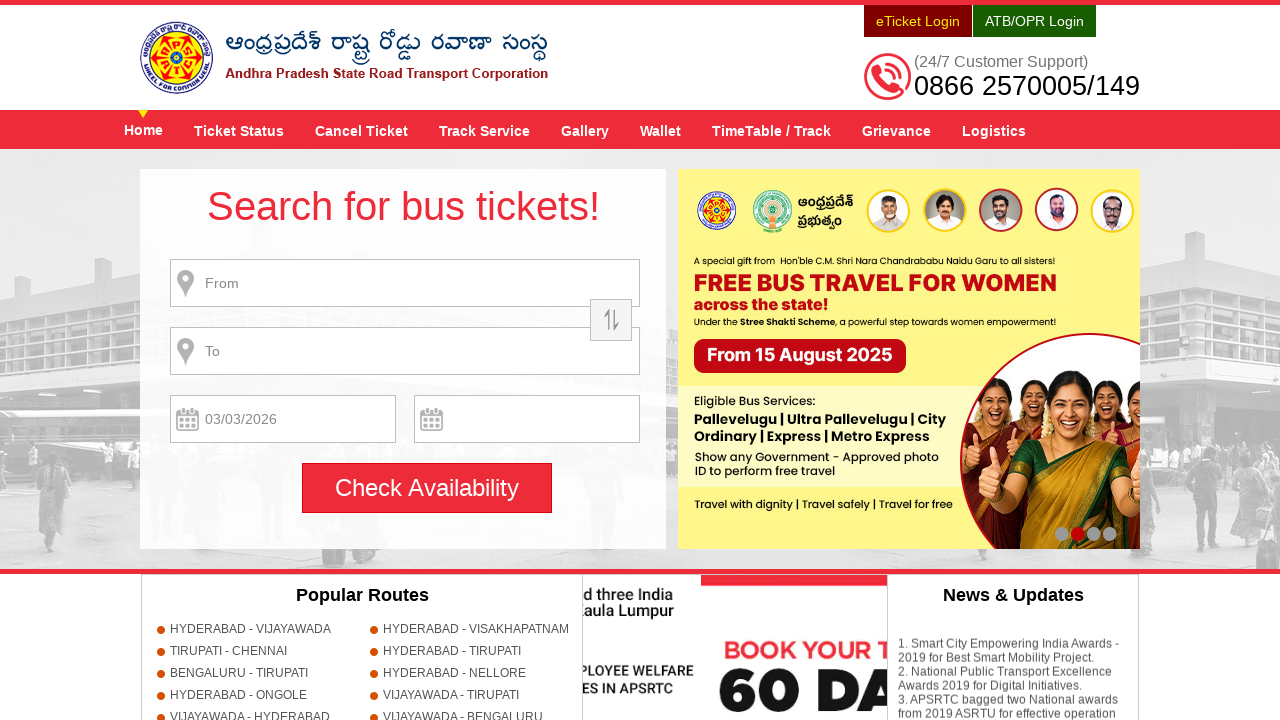